Tests broken link functionality by clicking a broken link and verifying the error message appears

Starting URL: https://demoqa.com/broken

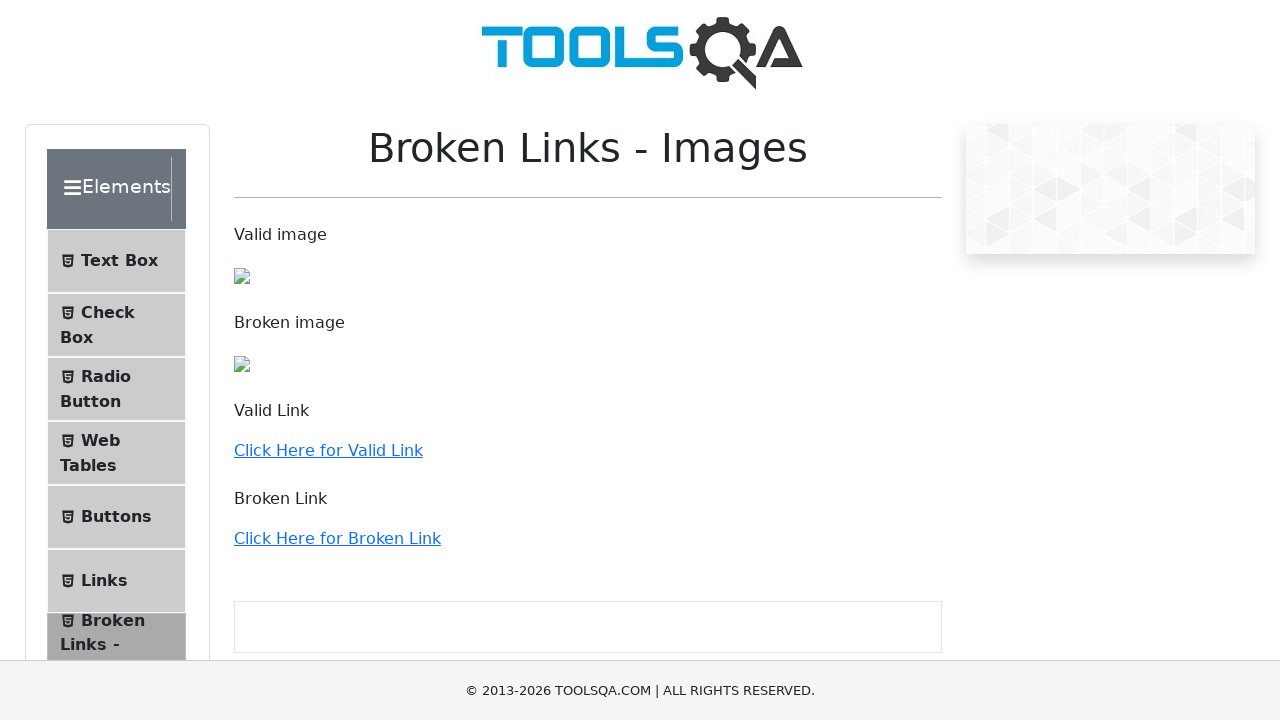

Clicked the broken link at (337, 538) on xpath=//a[normalize-space()='Click Here for Broken Link']
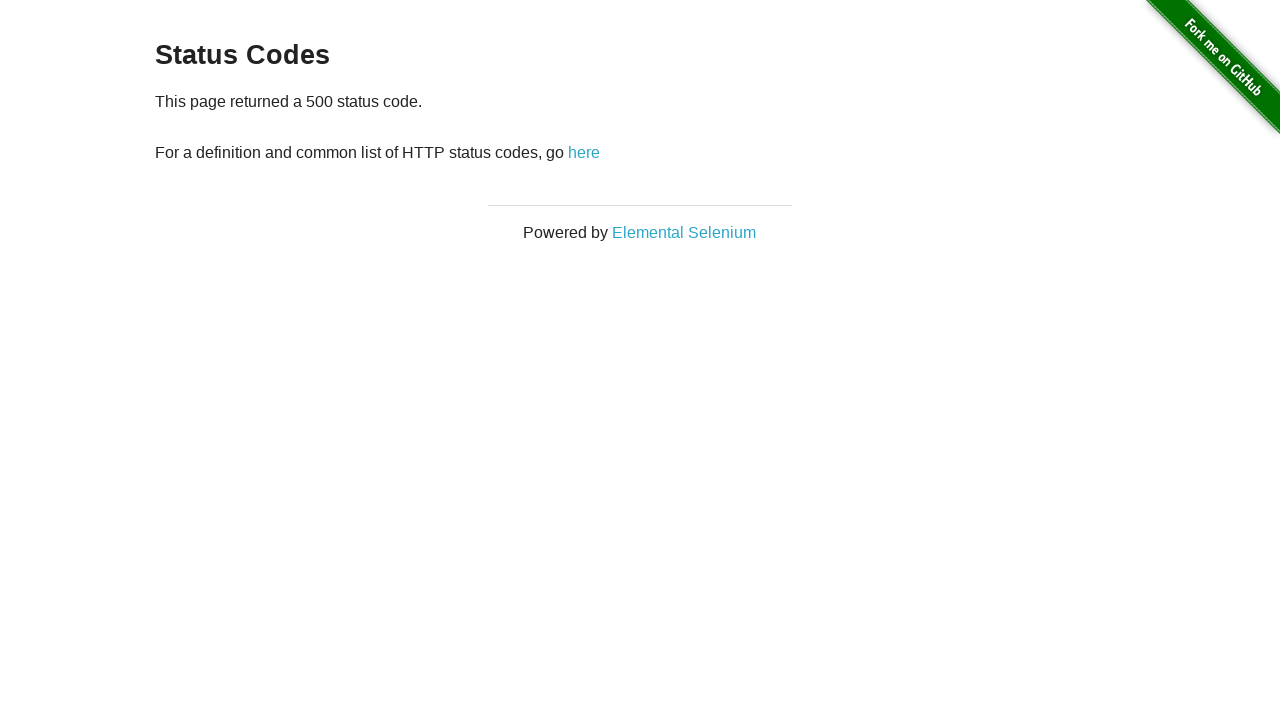

Error page loaded with 500 status code message
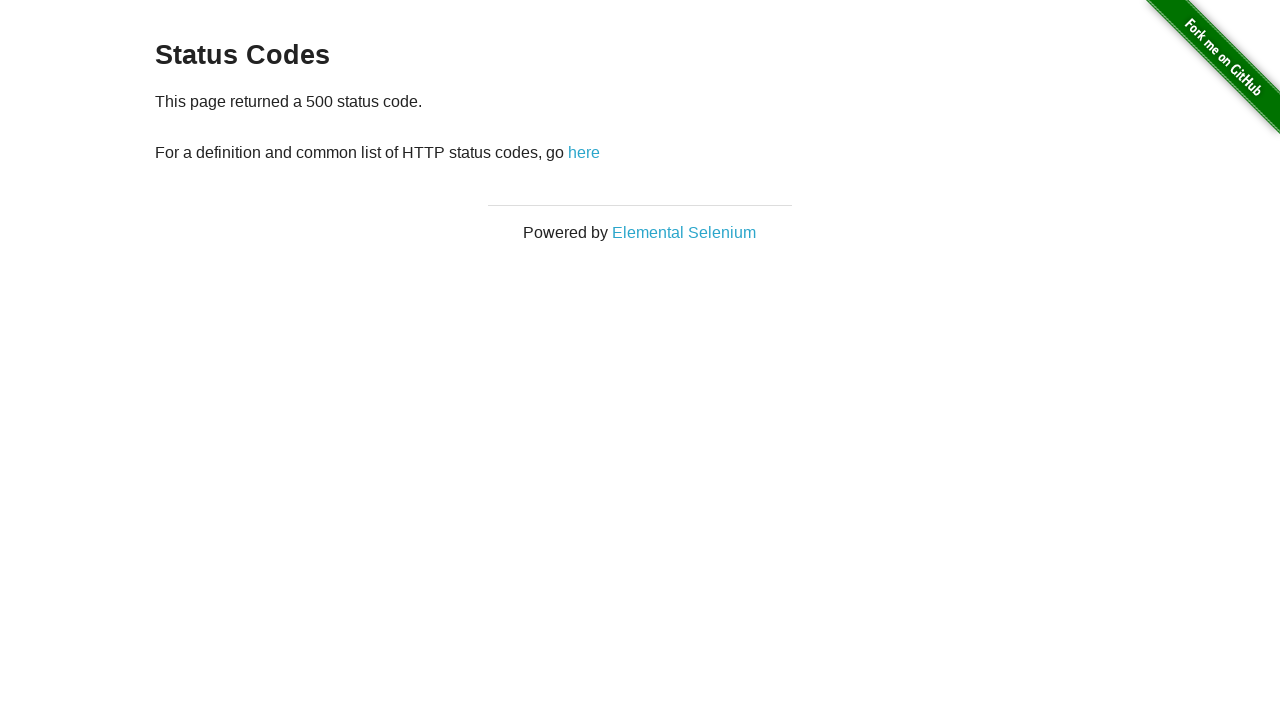

Located error message element
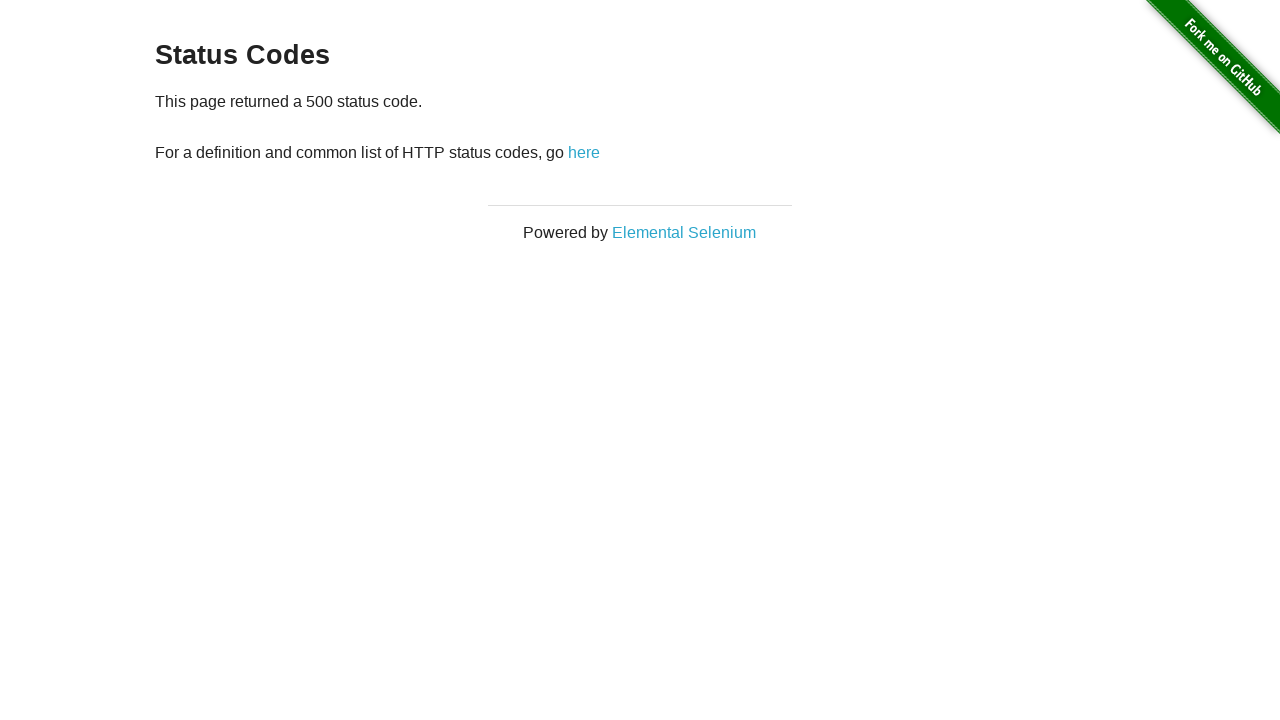

Verified error message contains '500 status code'
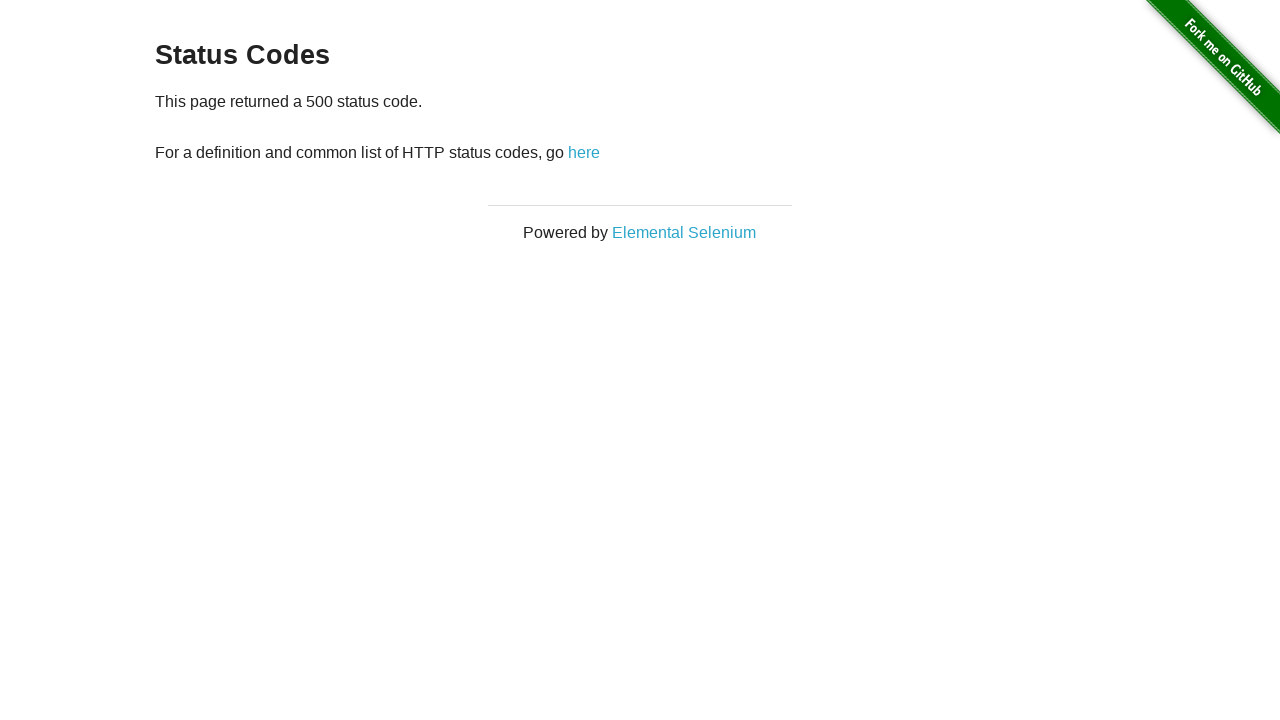

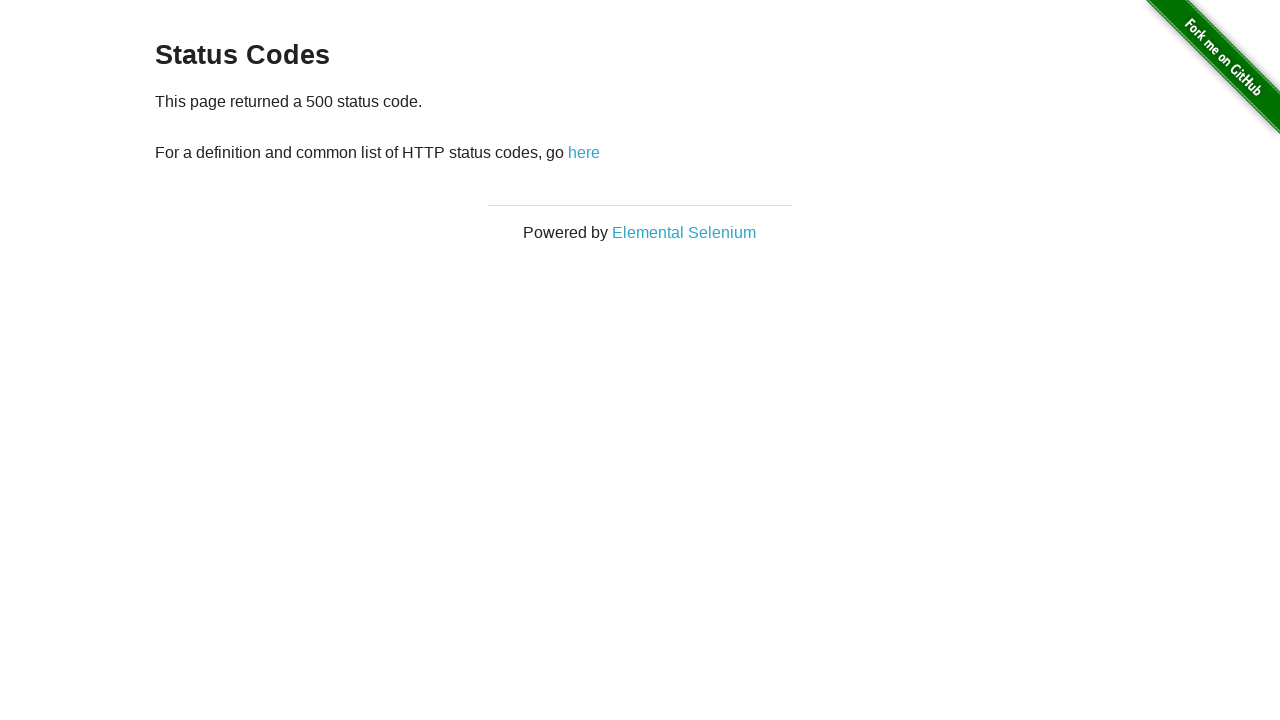